Tests adding and removing elements by clicking the Add Element button twice, then deleting one element, and verifying a Delete button remains visible.

Starting URL: https://the-internet.herokuapp.com/add_remove_elements/

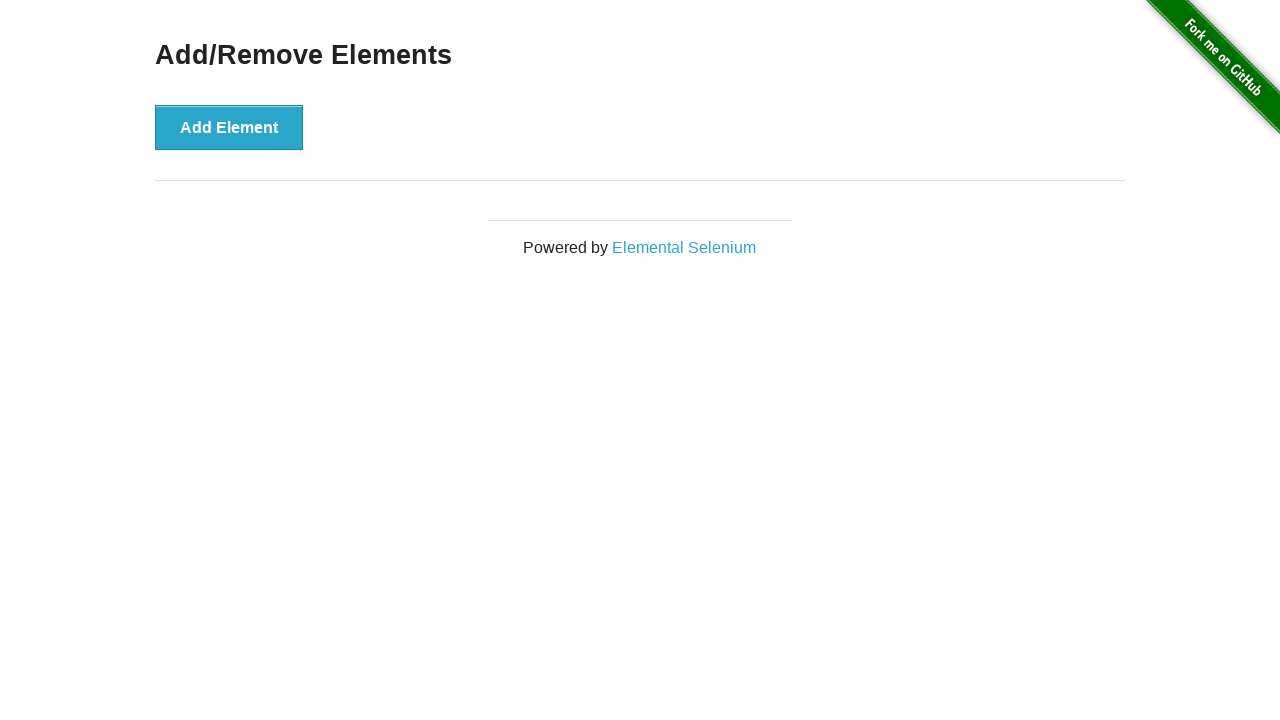

Clicked Add Element button for the first time at (229, 127) on xpath=//button[text()='Add Element']
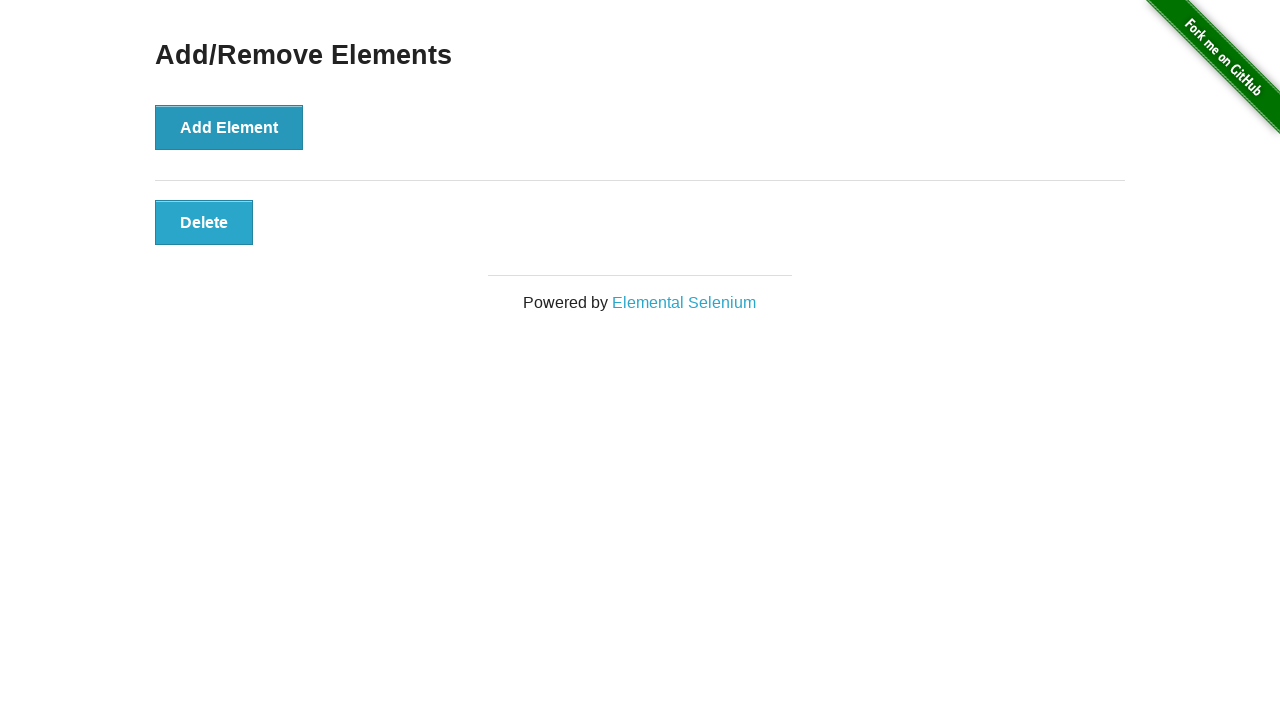

Clicked Add Element button for the second time at (229, 127) on xpath=//button[text()='Add Element']
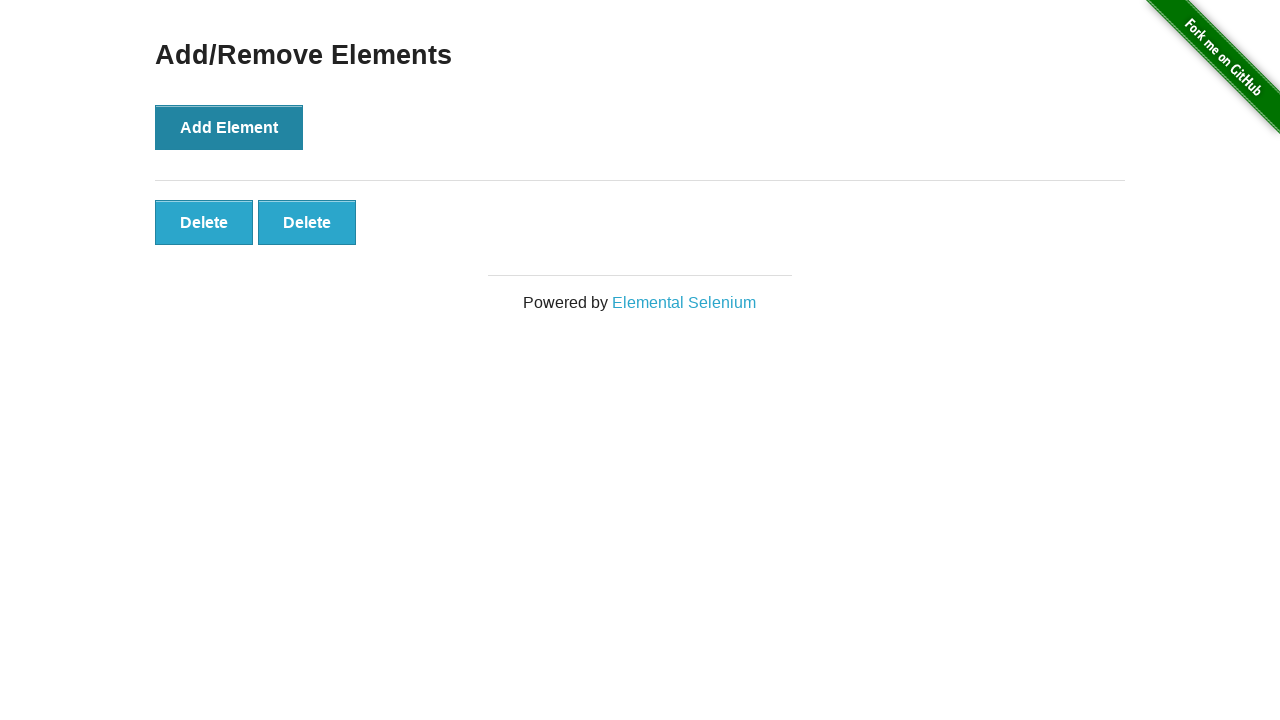

Clicked Delete button to remove the last element at (307, 222) on xpath=//div[@id='elements']//button[last()]
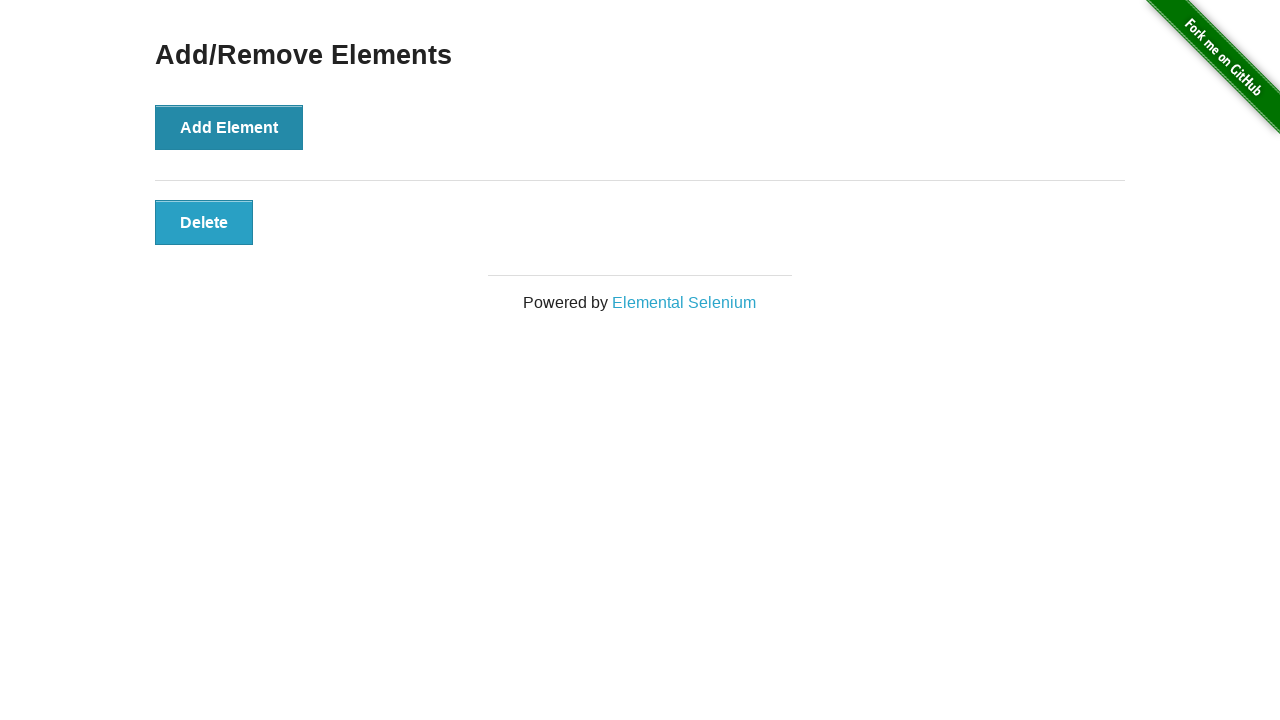

Verified that Delete button is still visible after removing one element
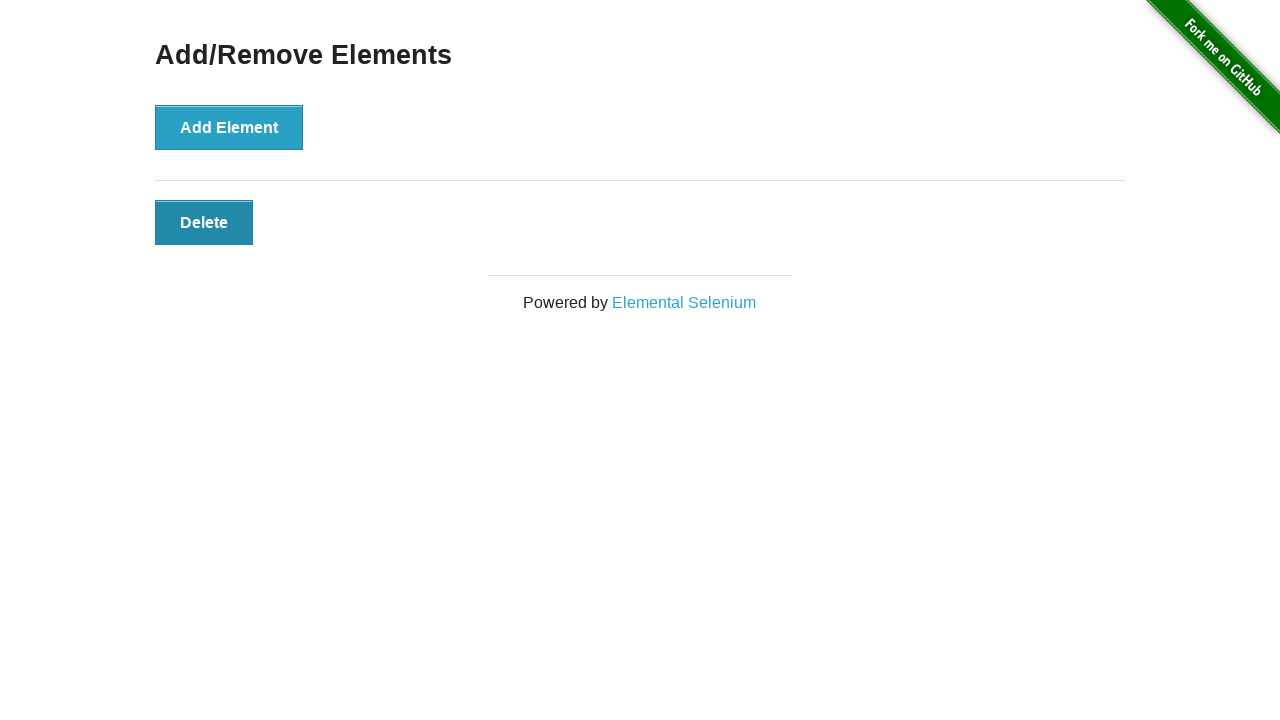

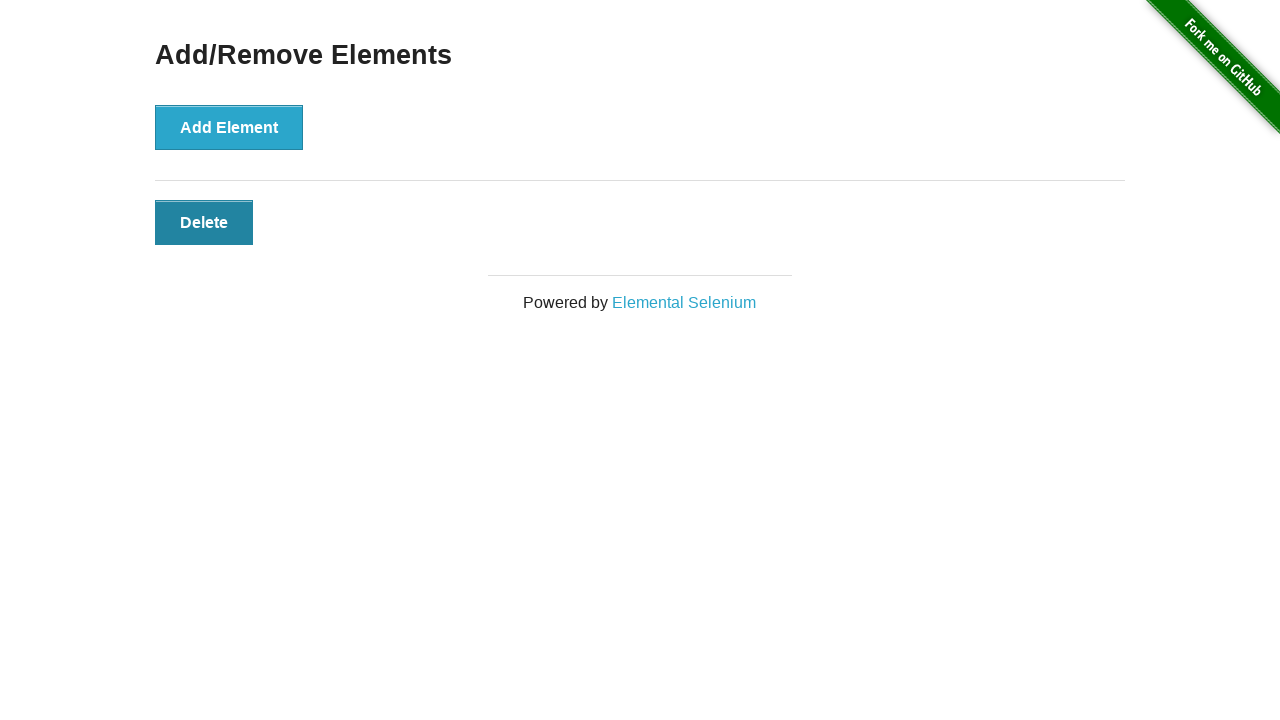